Tests registration form submission on registration1.html page by filling required fields and submitting the form

Starting URL: http://suninjuly.github.io/registration1.html

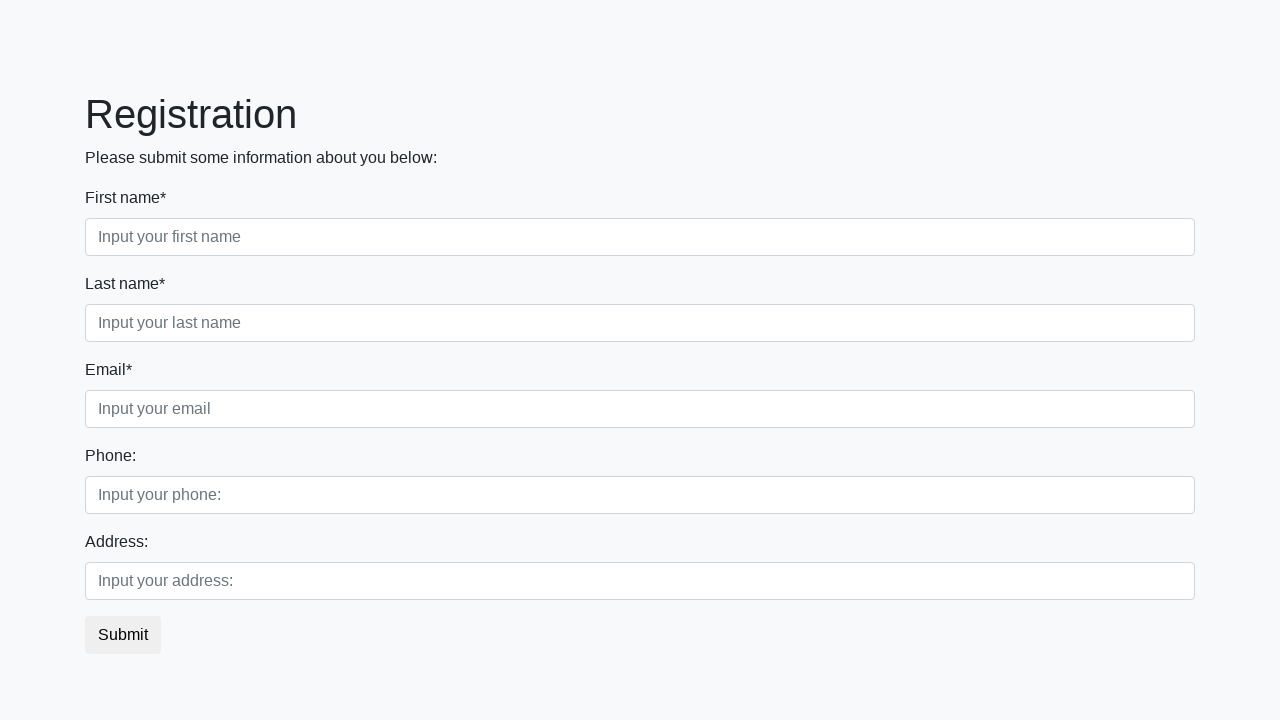

Located all required input fields on registration form
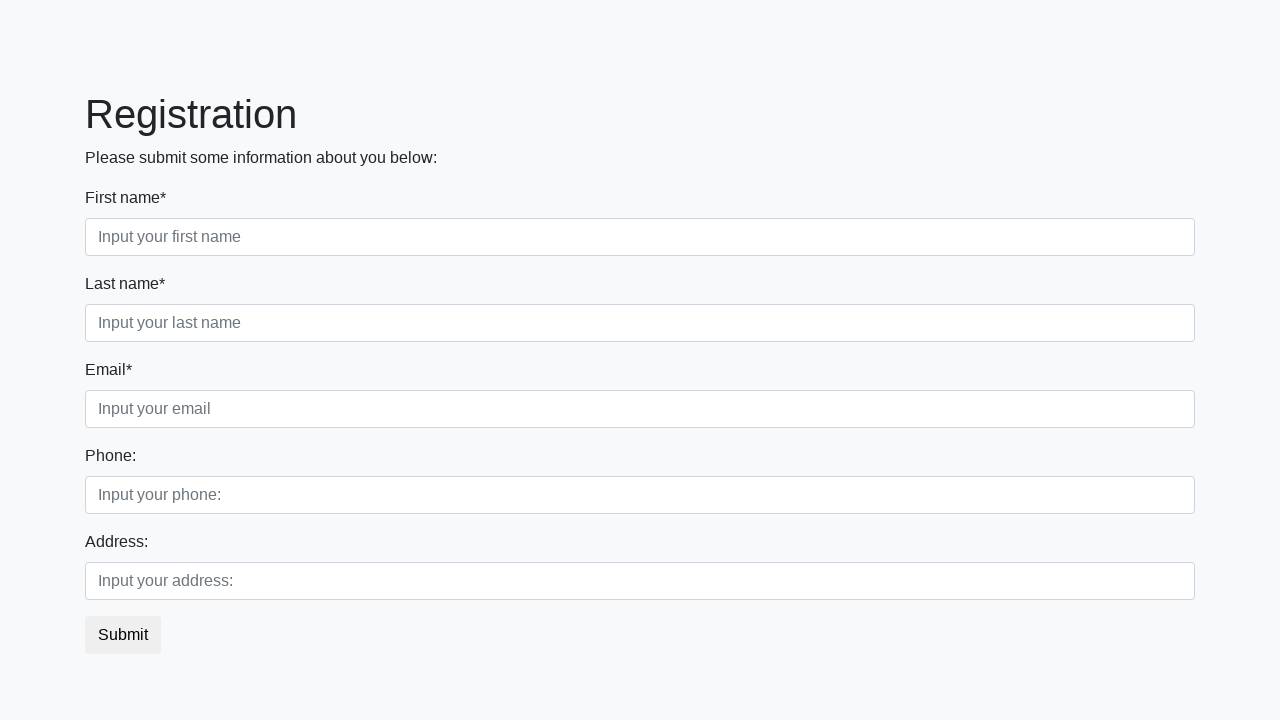

Filled a required input field with 'Test Value' on input[required] >> nth=0
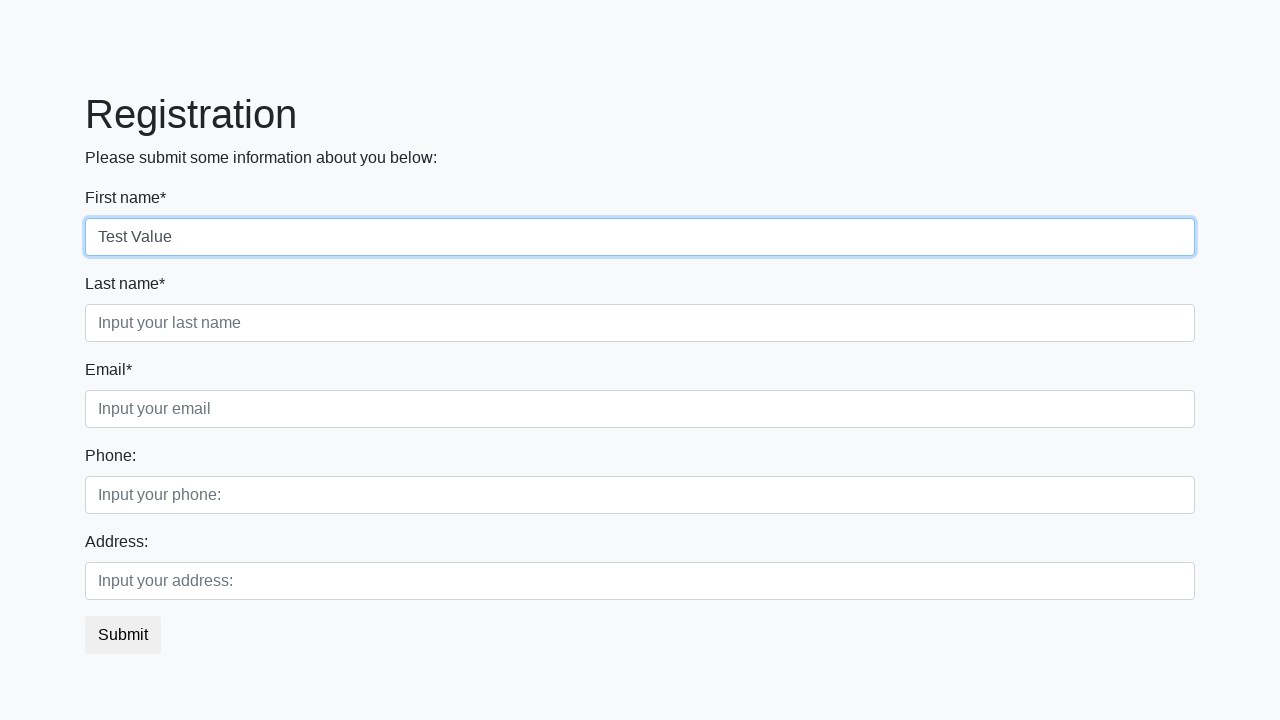

Filled a required input field with 'Test Value' on input[required] >> nth=1
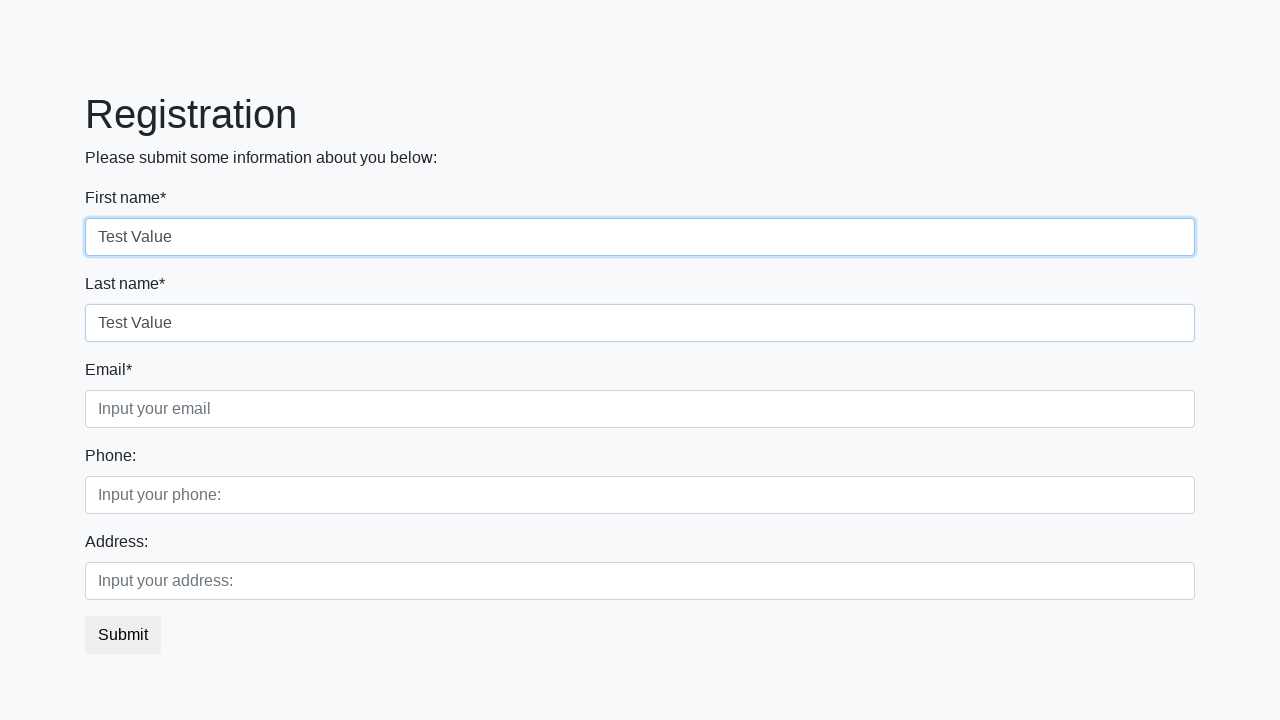

Filled a required input field with 'Test Value' on input[required] >> nth=2
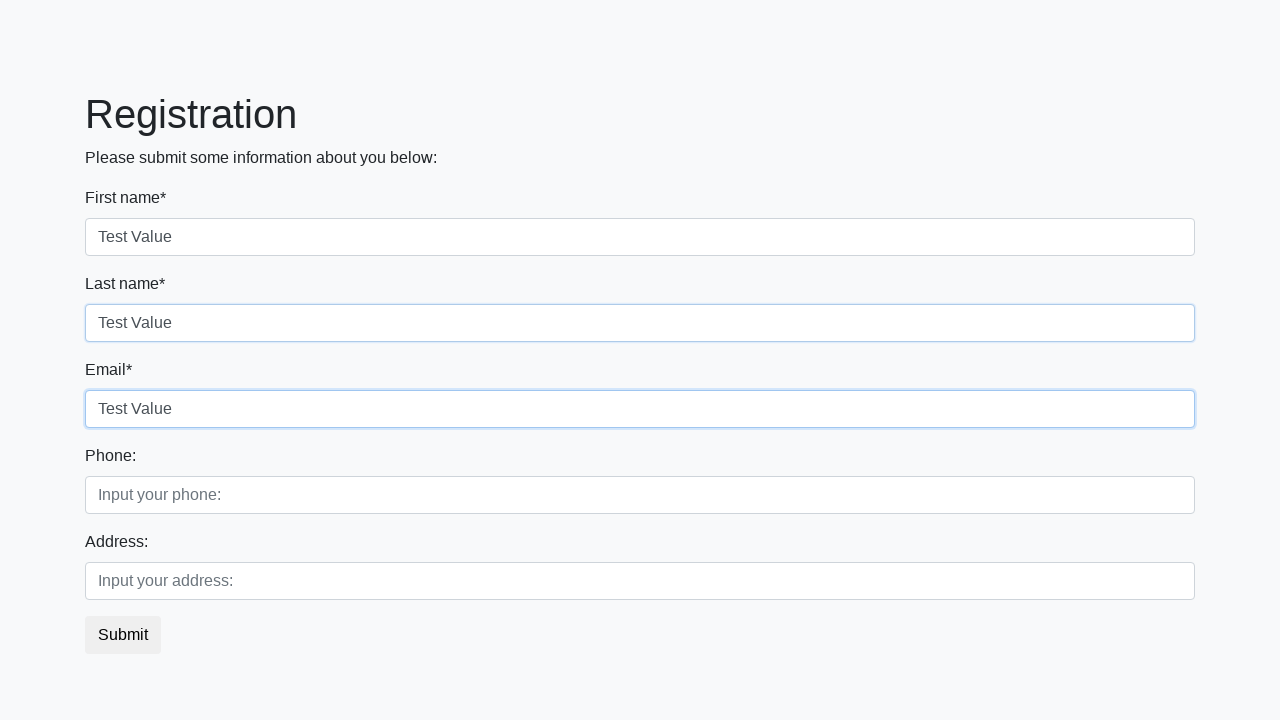

Clicked submit button to submit registration form at (123, 635) on button.btn
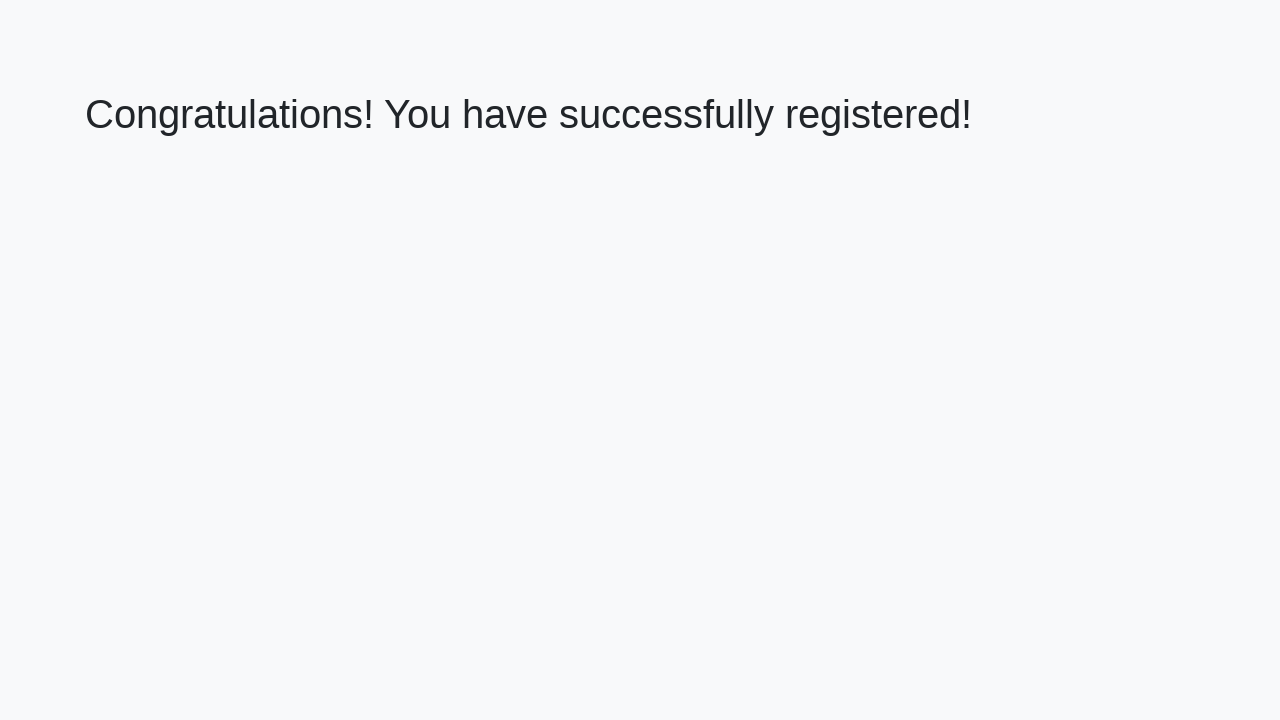

Success message (h1 element) appeared after form submission
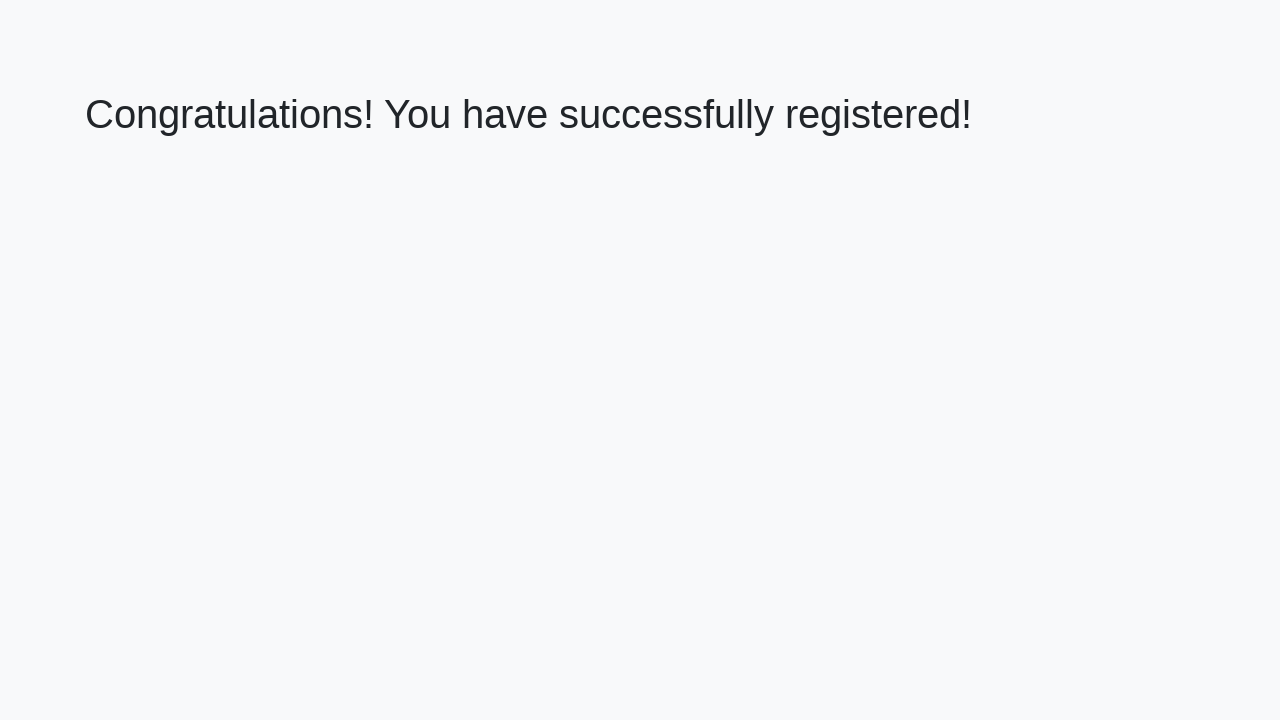

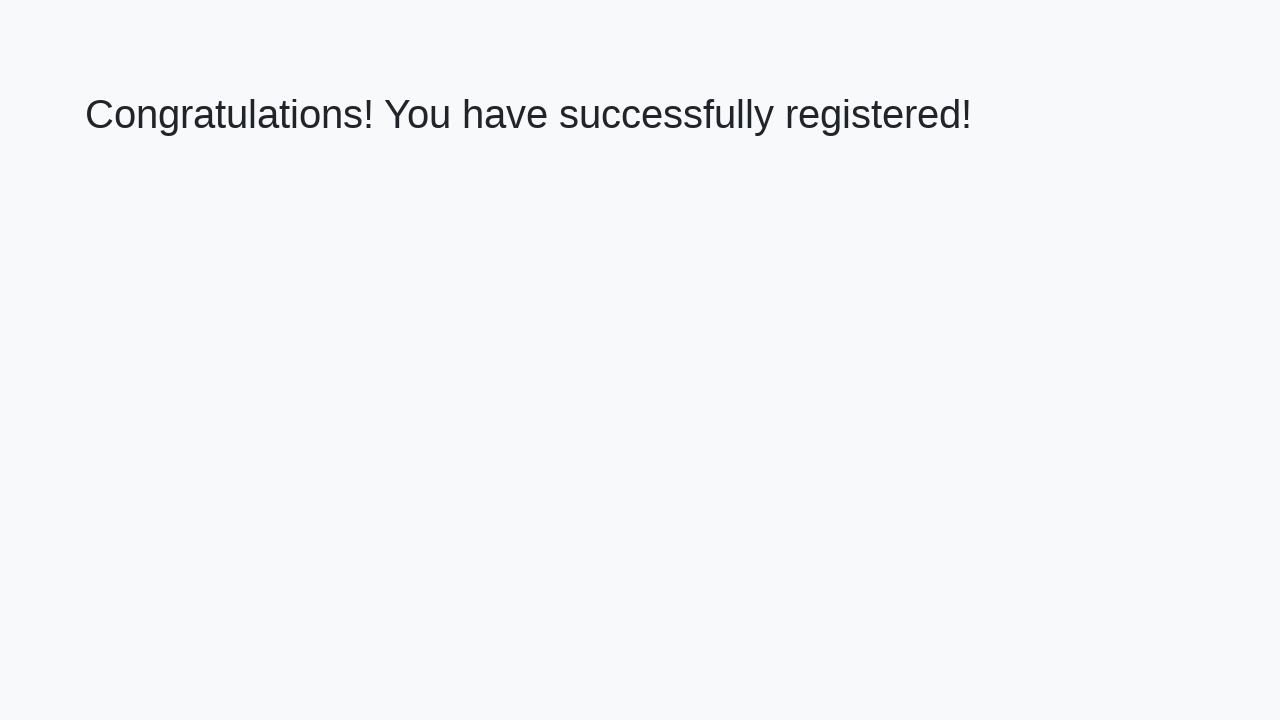